Tests dynamic loading by clicking a start button and waiting for a hidden "Hello World!" message to become visible

Starting URL: http://the-internet.herokuapp.com/dynamic_loading/1

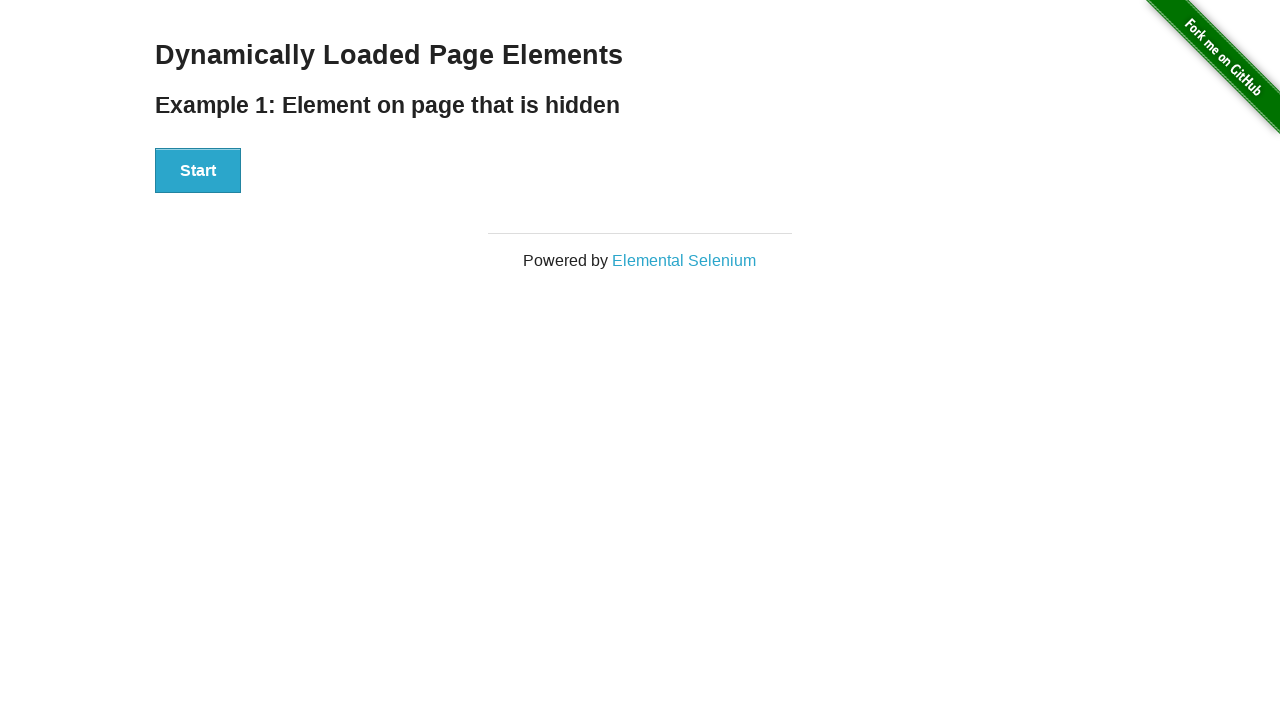

Clicked the Start button to trigger dynamic loading at (198, 171) on xpath=//div[@id='start']/button[.='Start']
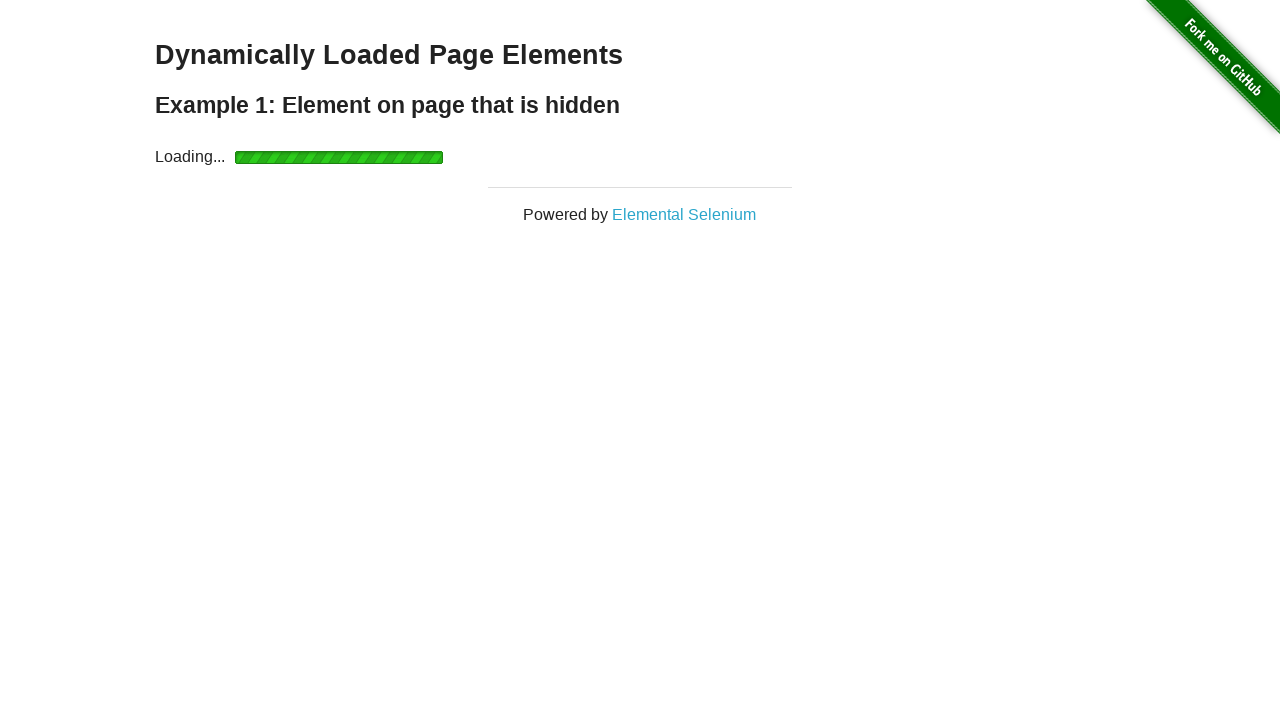

Waited for 'Hello World!' message to become visible
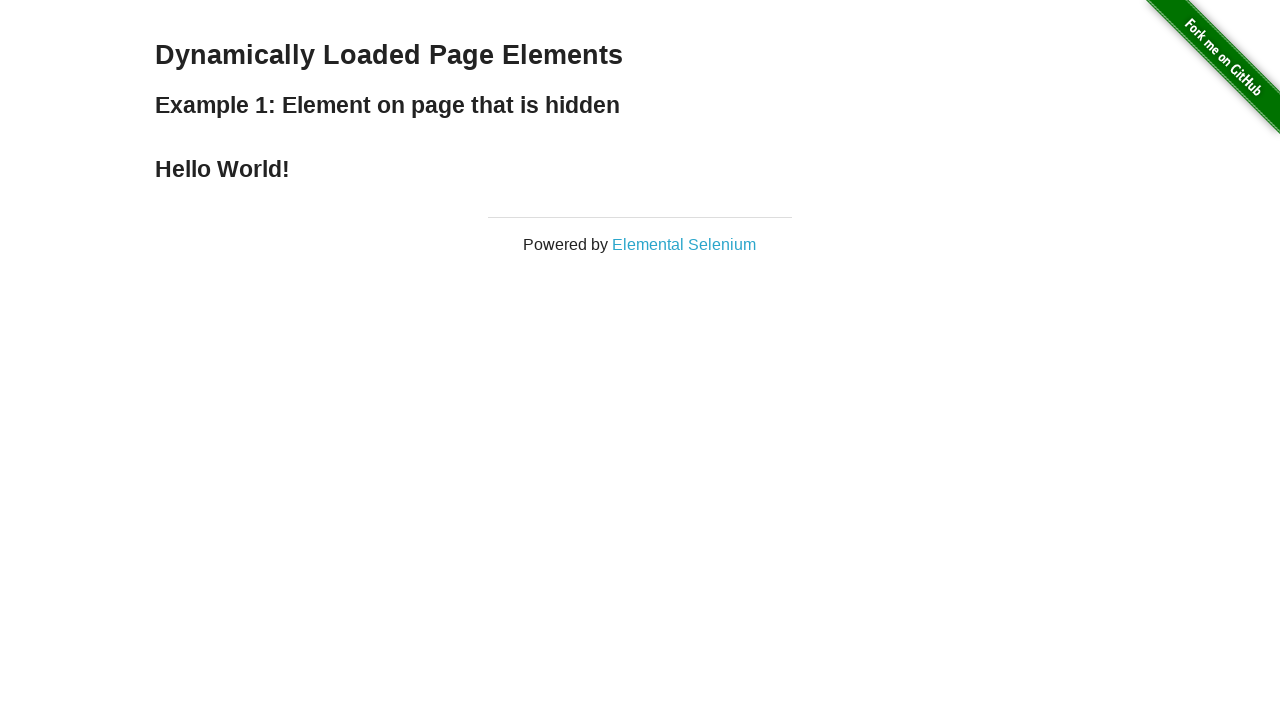

Located the finish element
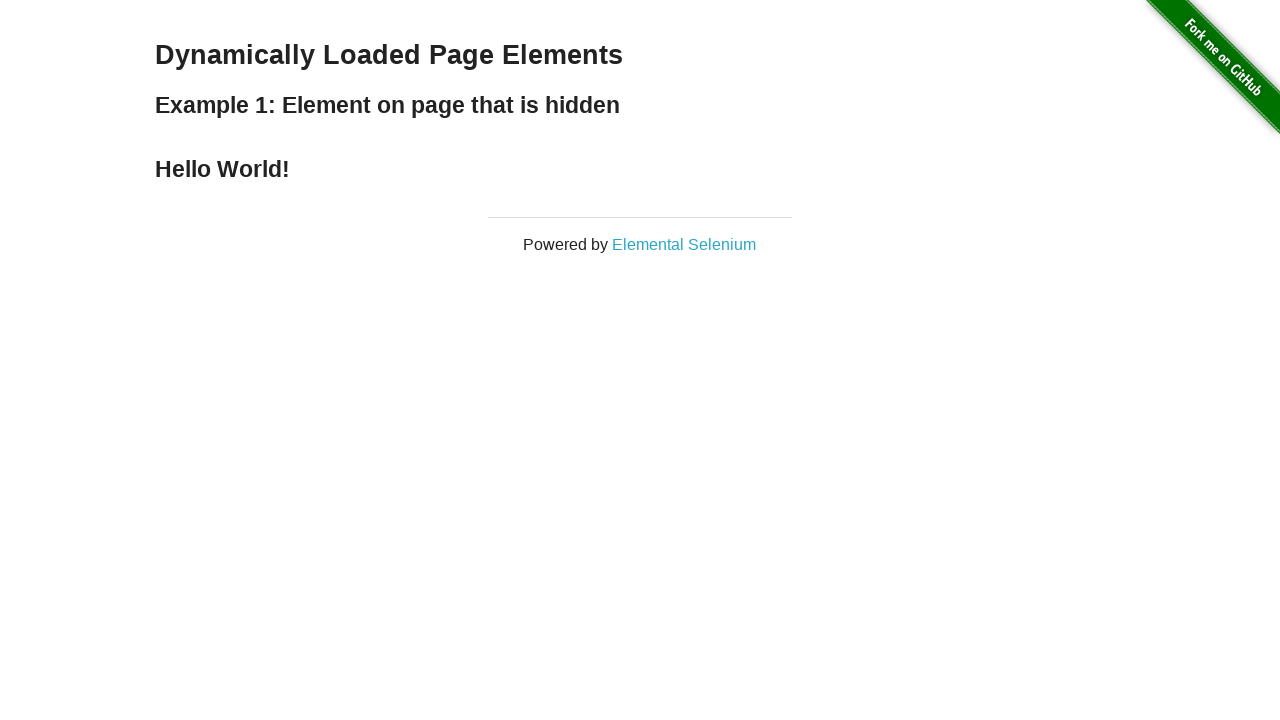

Verified that 'Hello World!' text is present in the finish element
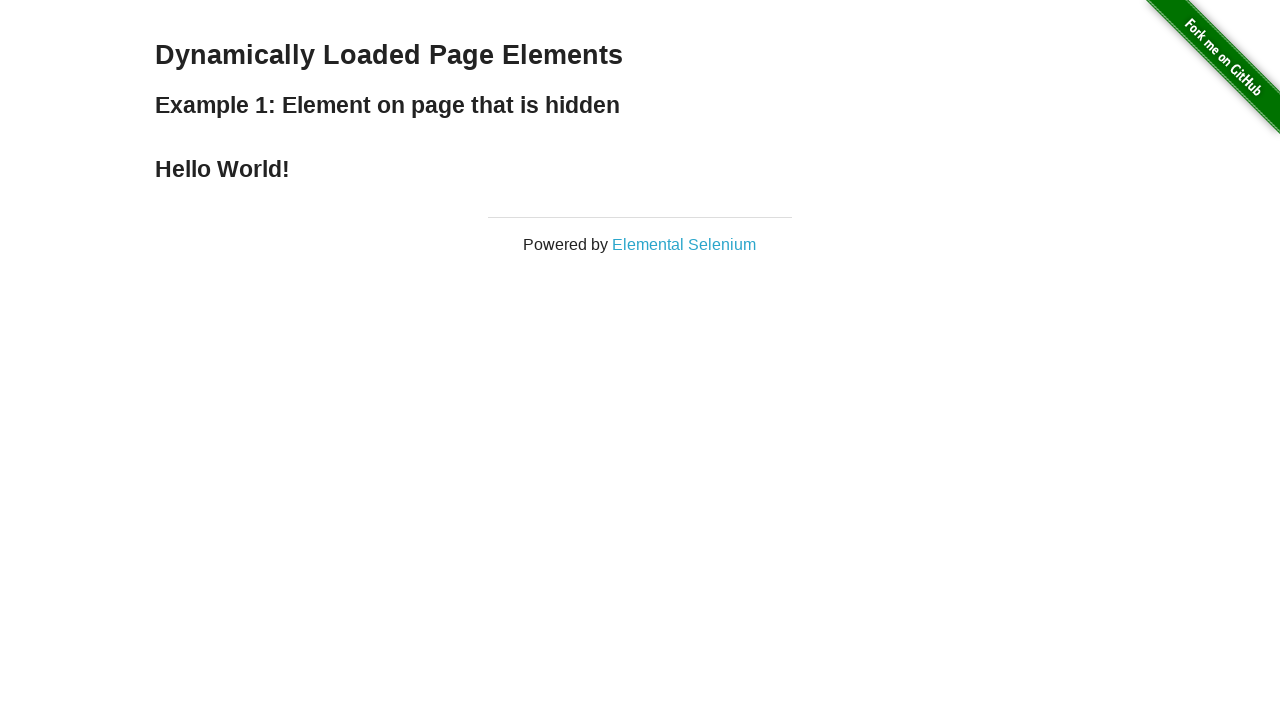

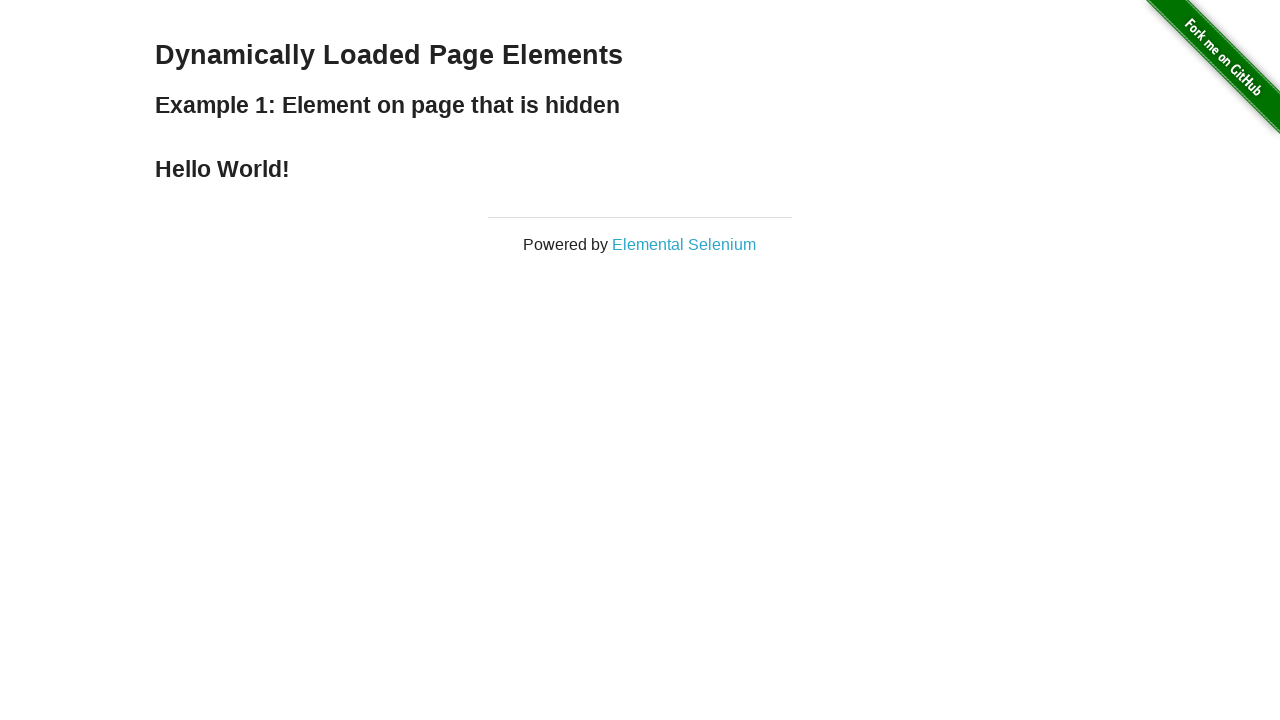